Tests browser zoom functionality by zooming in to 250%, zooming out to 50%, and then resetting to the default 100% zoom level on the Rediff website.

Starting URL: https://rediff.com

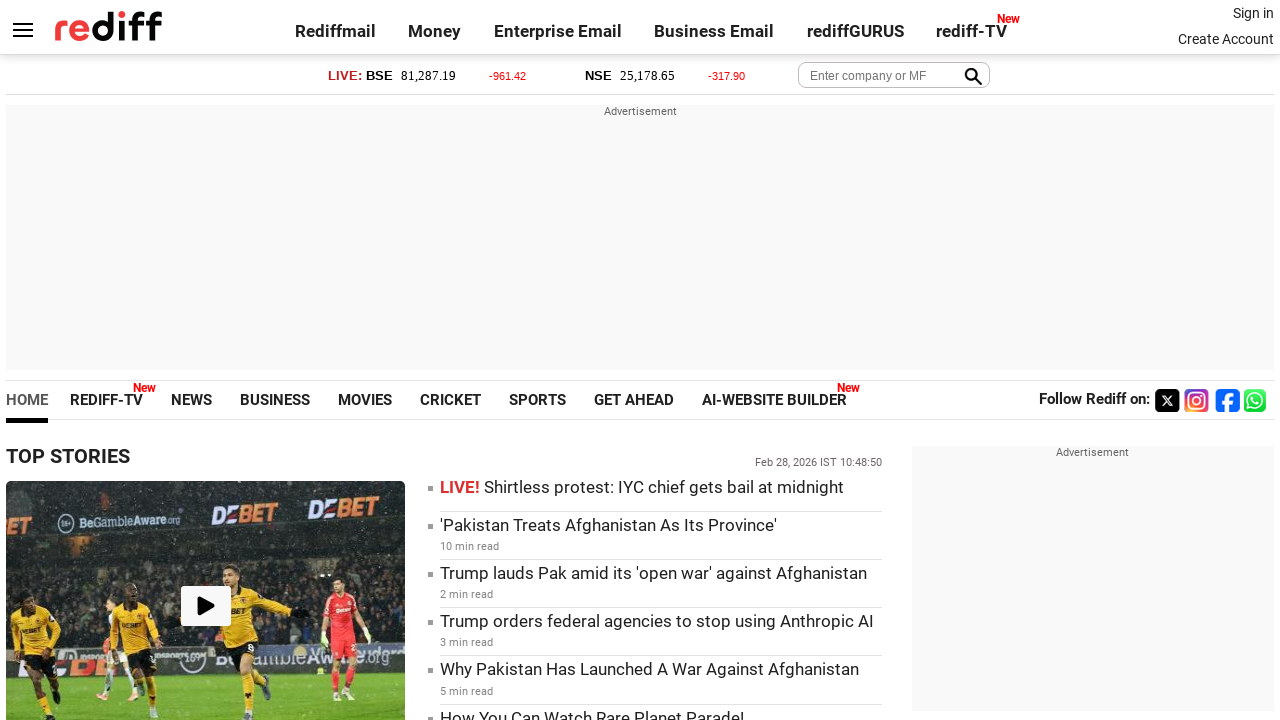

Zoomed in to 250% on Rediff website
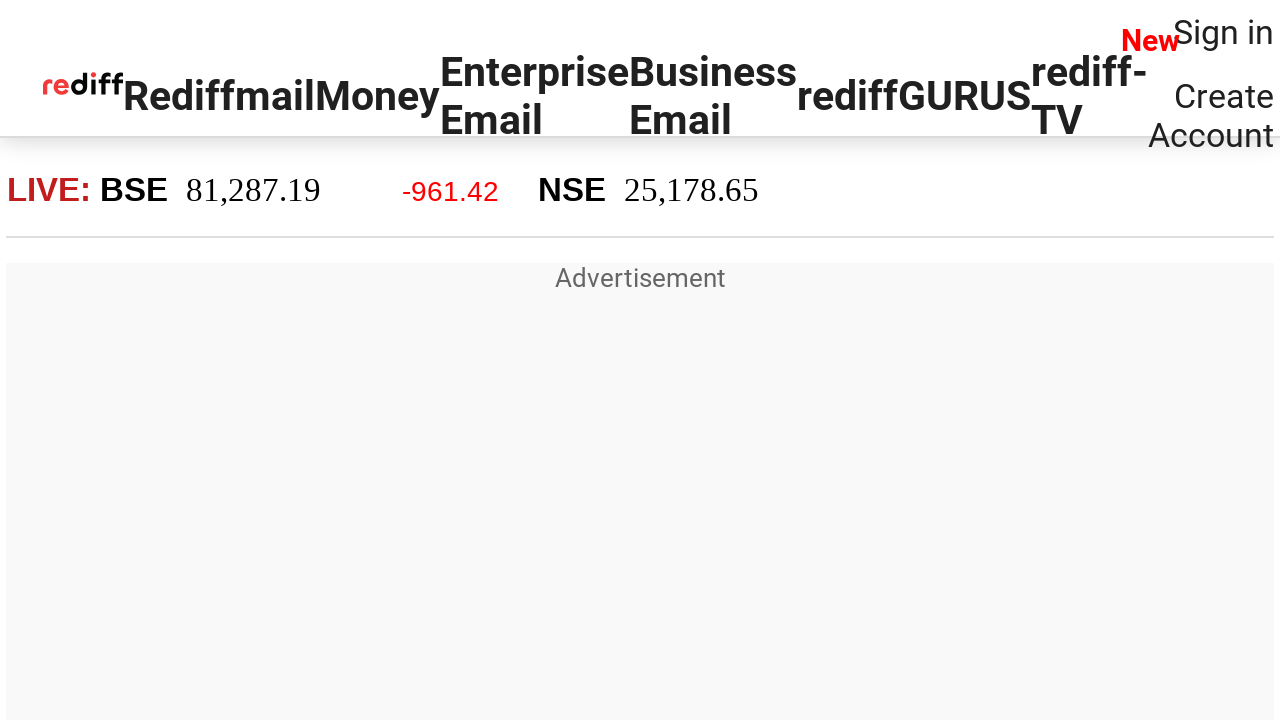

Waited 2 seconds for zoom to 250% to complete
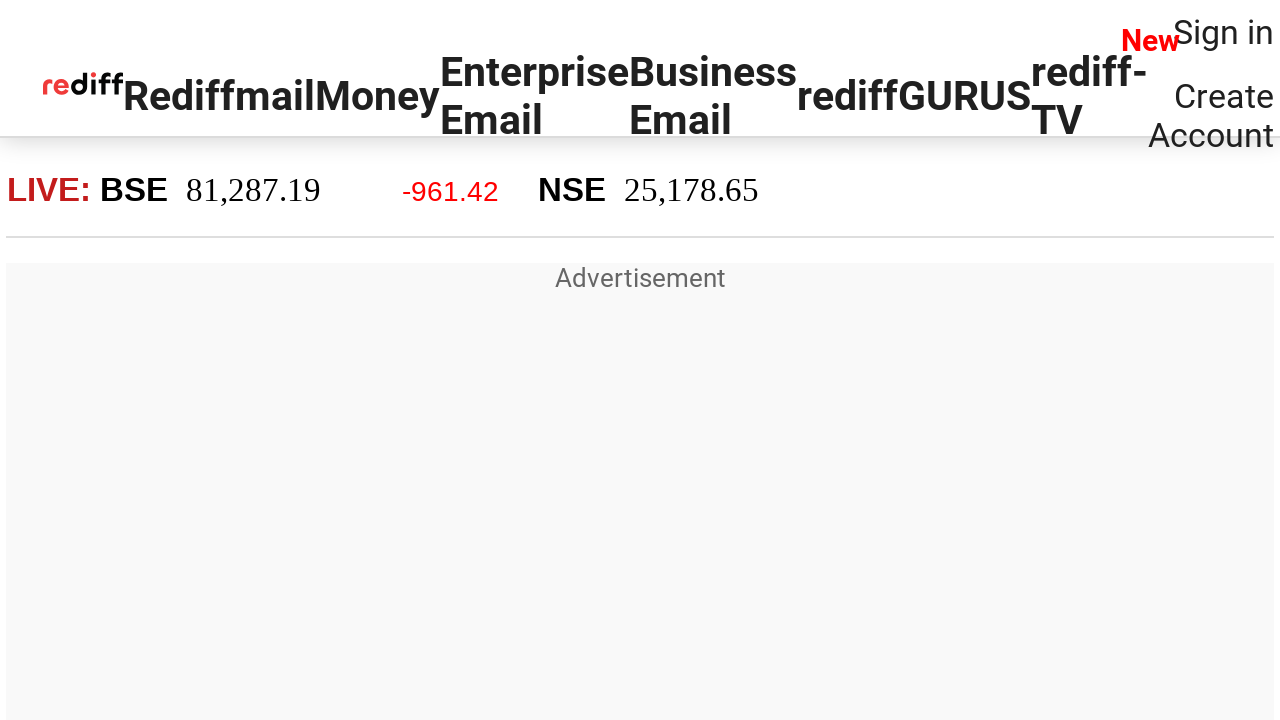

Zoomed out to 50% on Rediff website
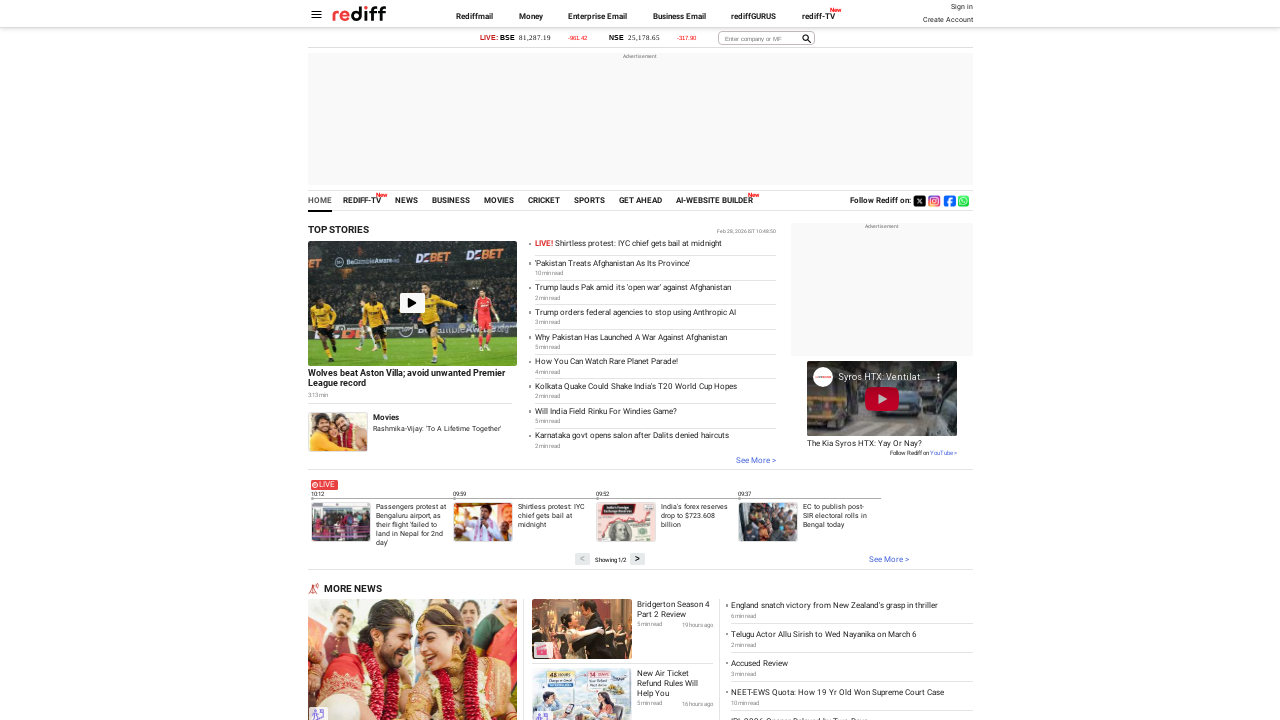

Waited 2 seconds for zoom to 50% to complete
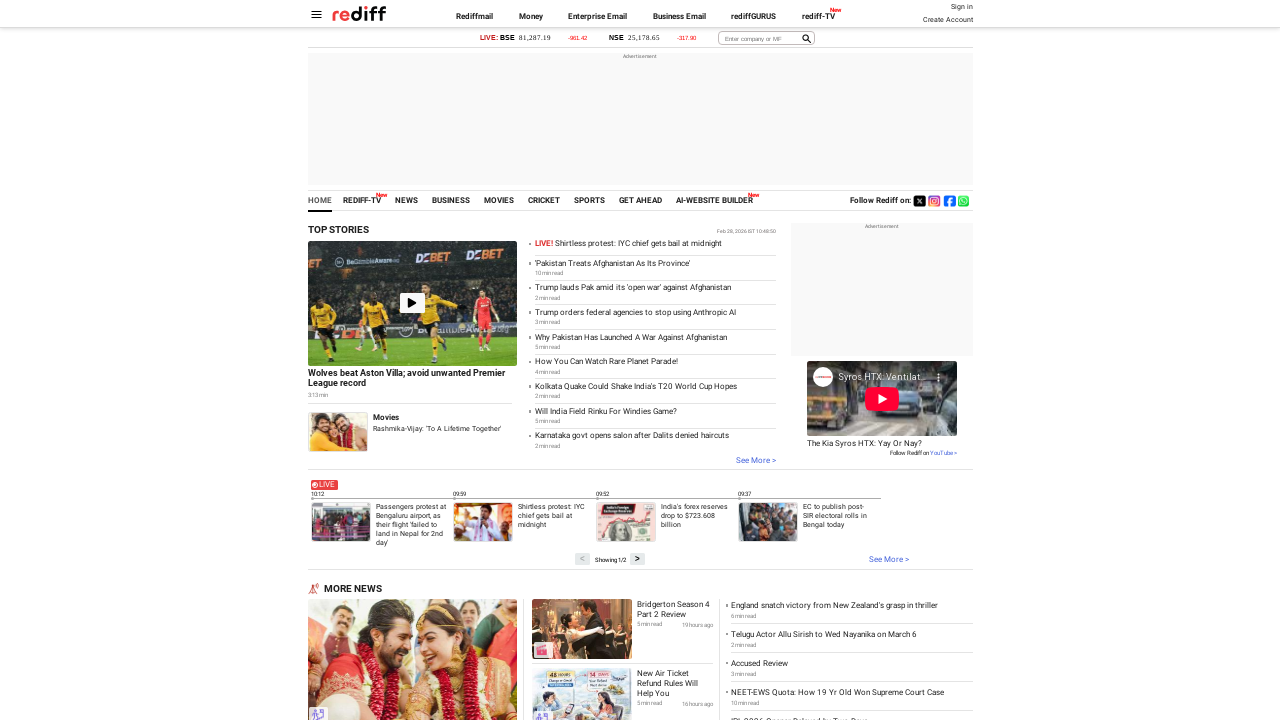

Reset zoom to 100% (default) on Rediff website
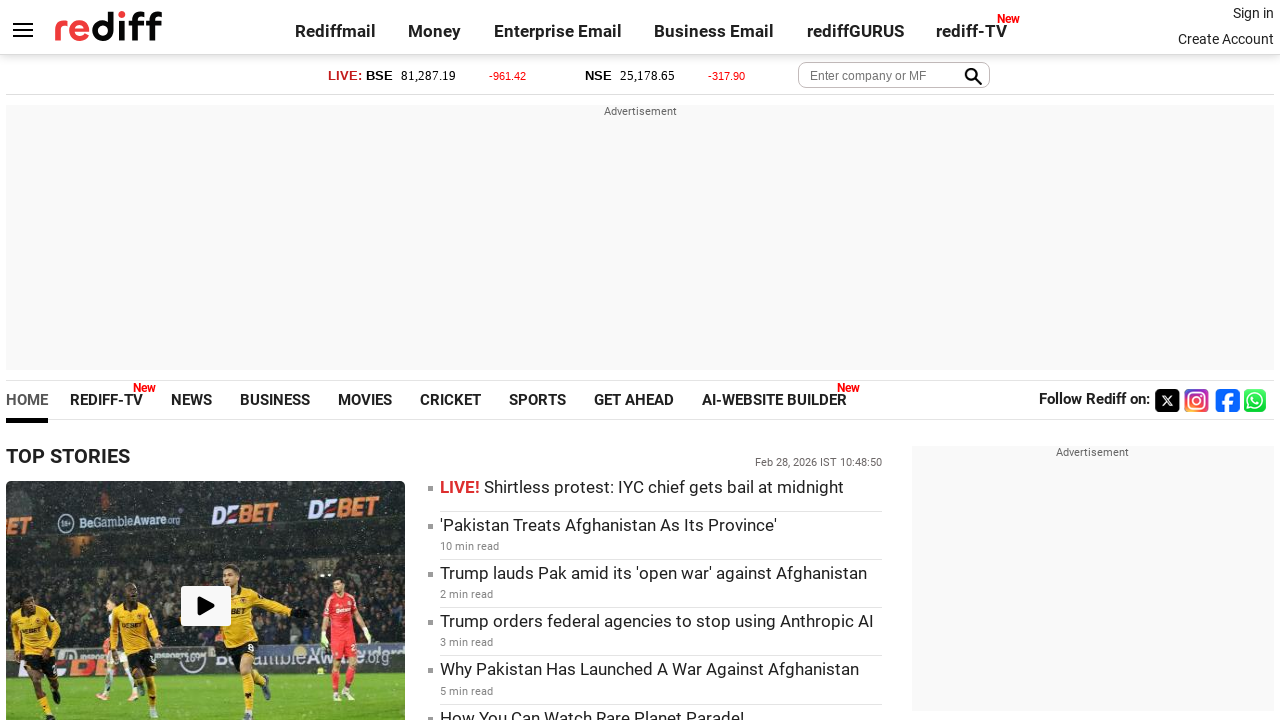

Waited 2 seconds for zoom reset to 100% to complete
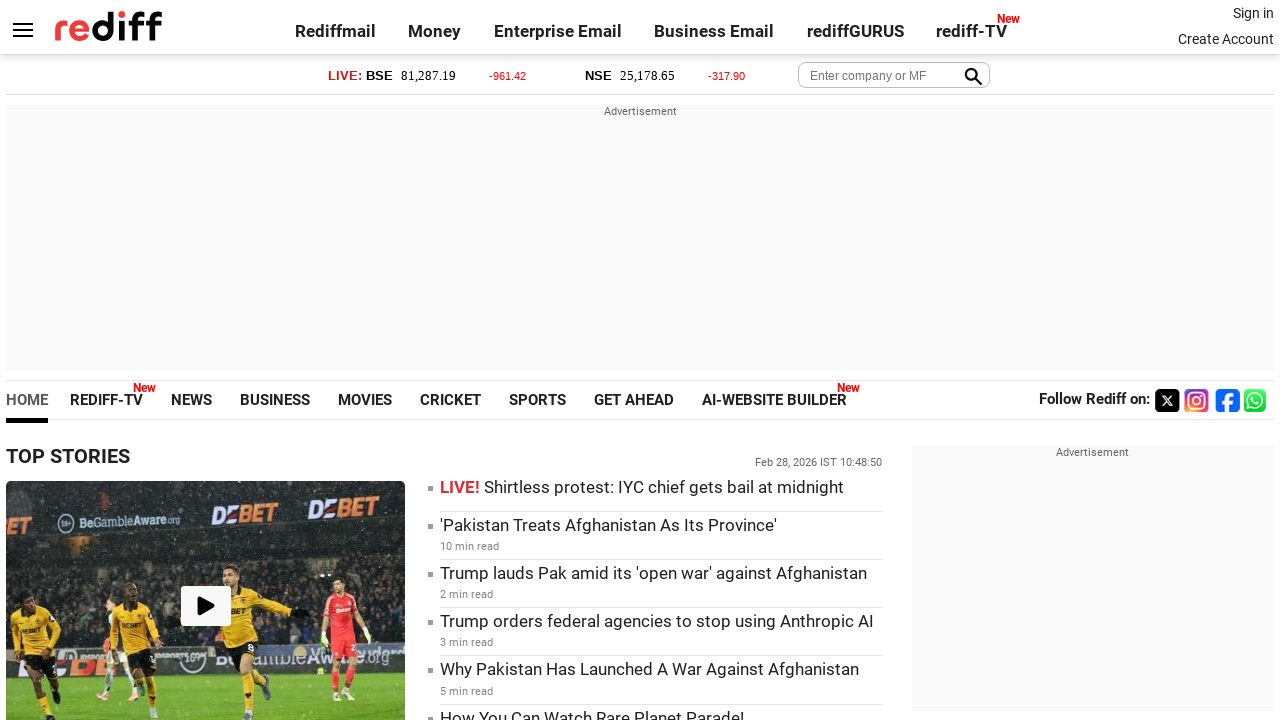

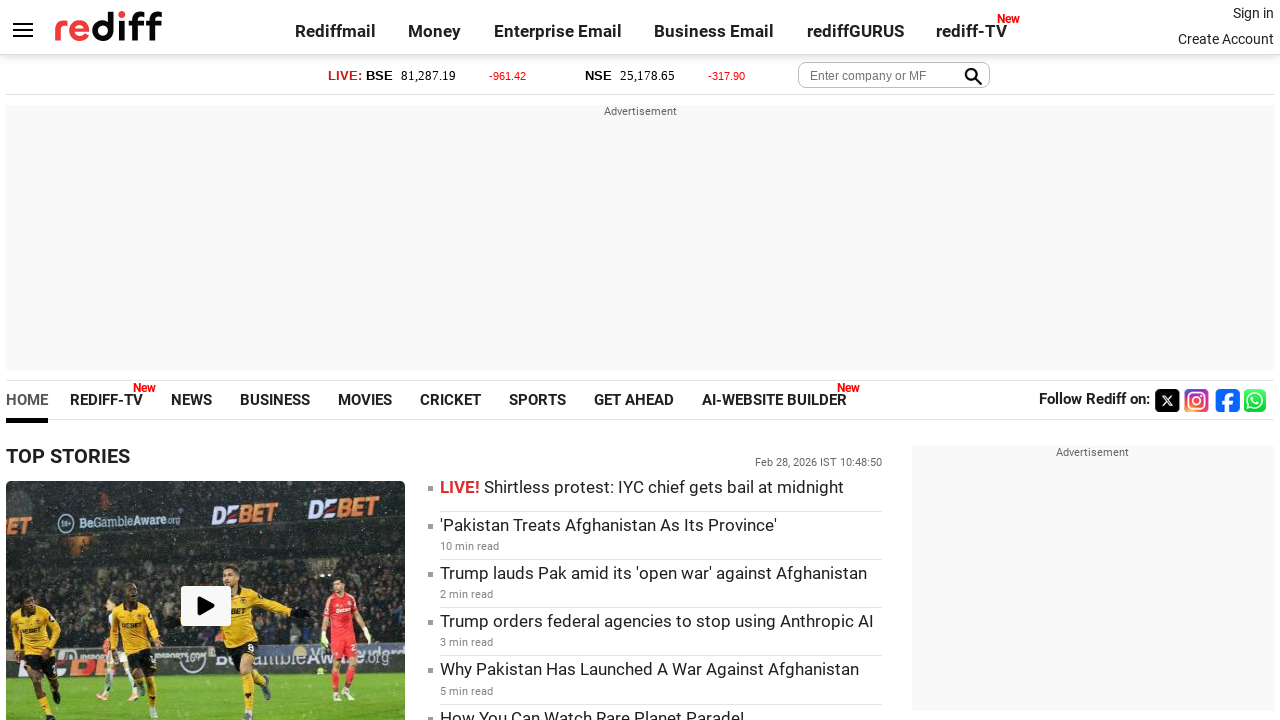